Tests that selecting the 'Impressive' radio button displays the correct selection message

Starting URL: https://demoqa.com/elements

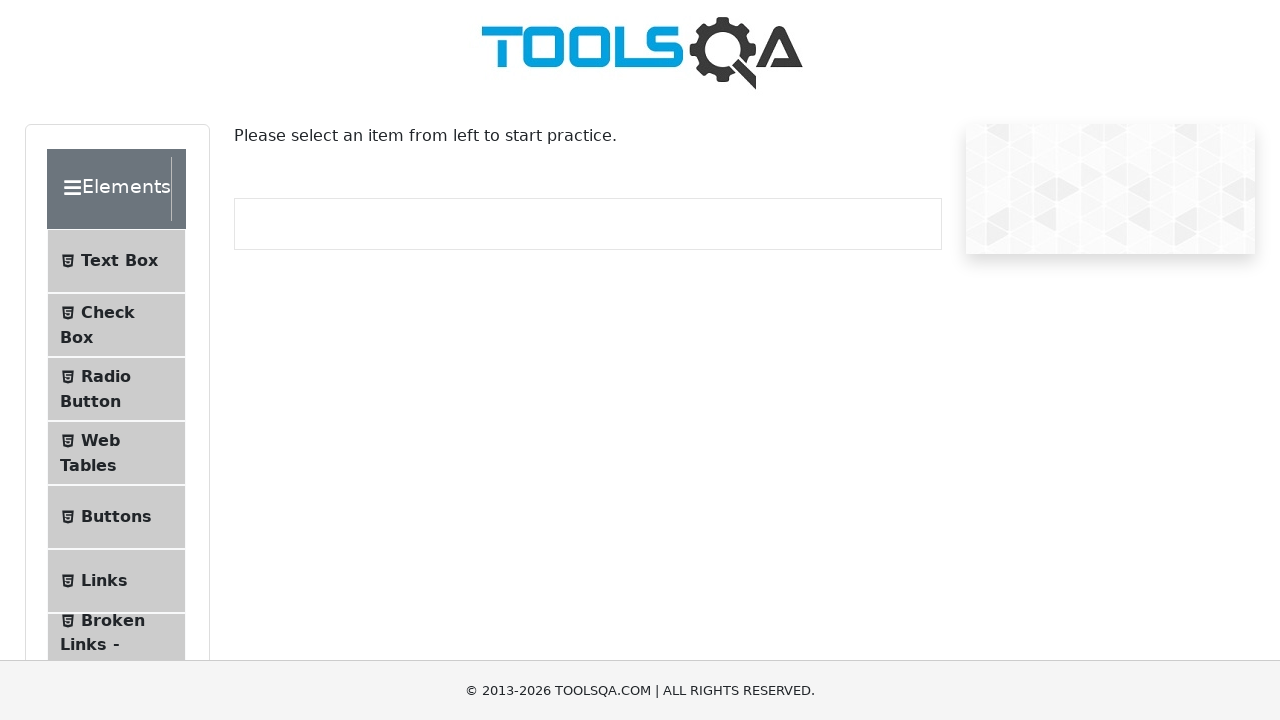

Clicked on Radio Button menu item at (116, 389) on #item-2
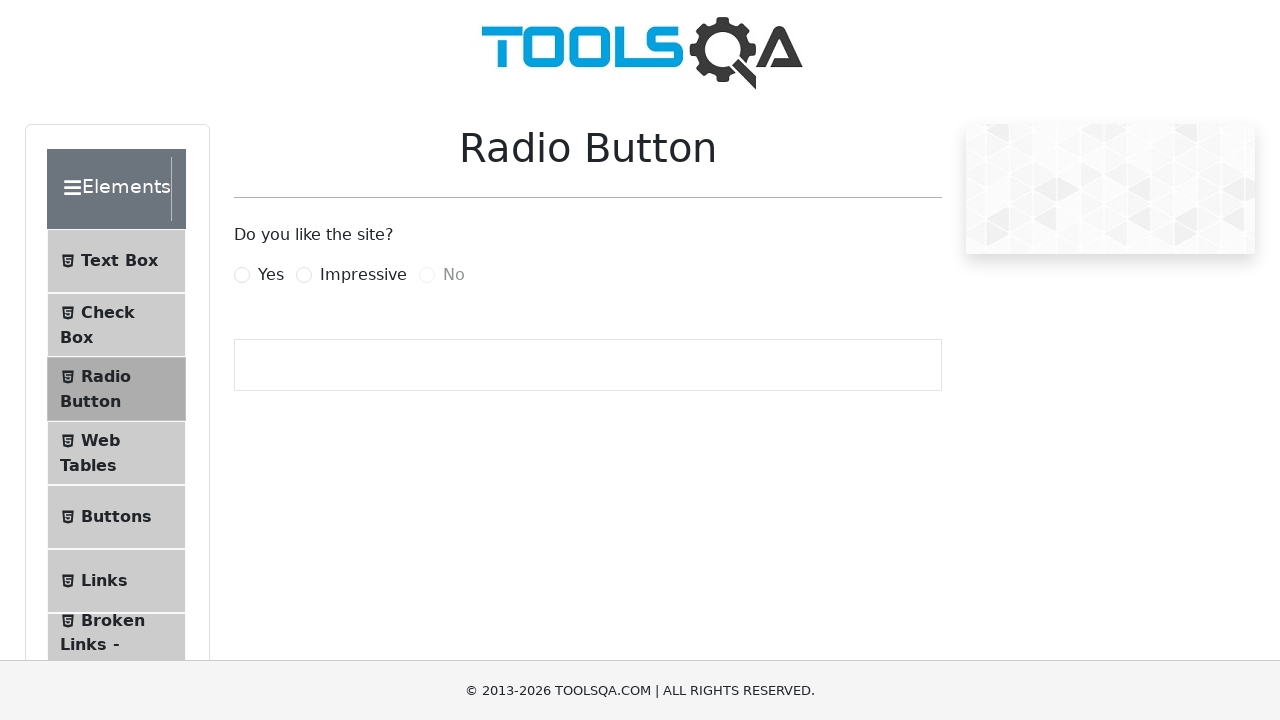

Clicked on Impressive radio button at (363, 275) on [for=impressiveRadio]
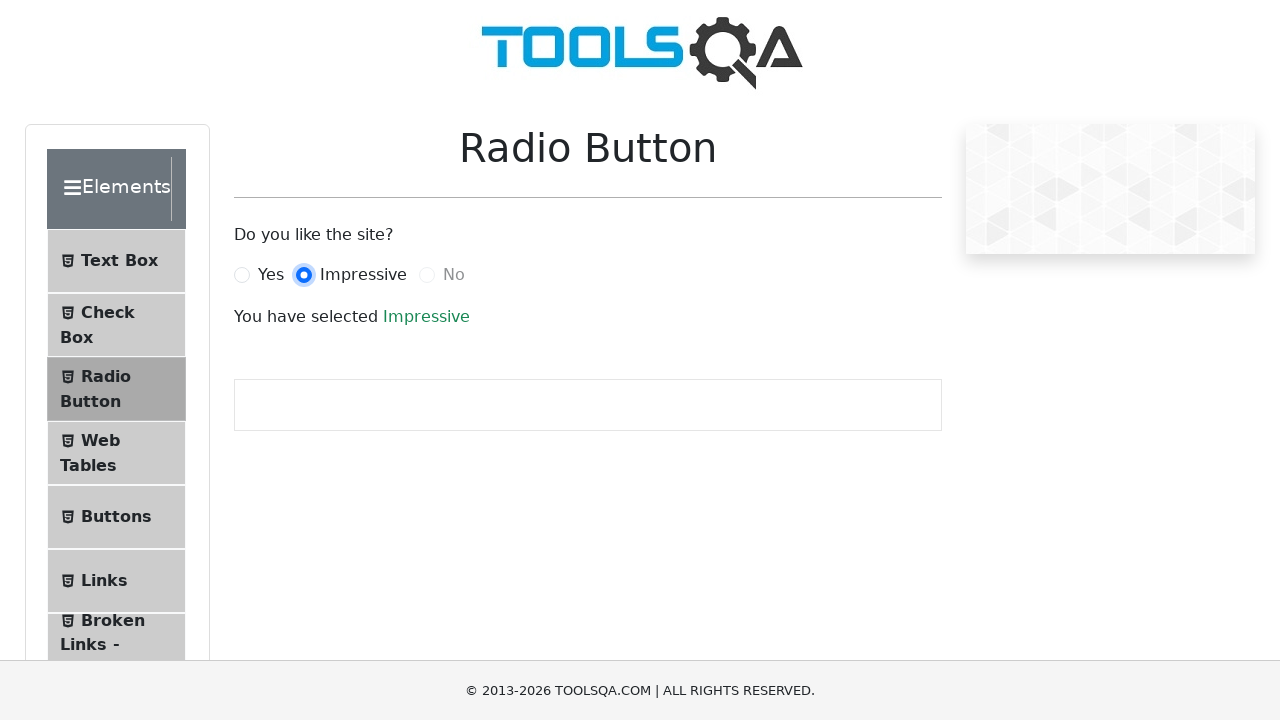

Waited for selection message to appear
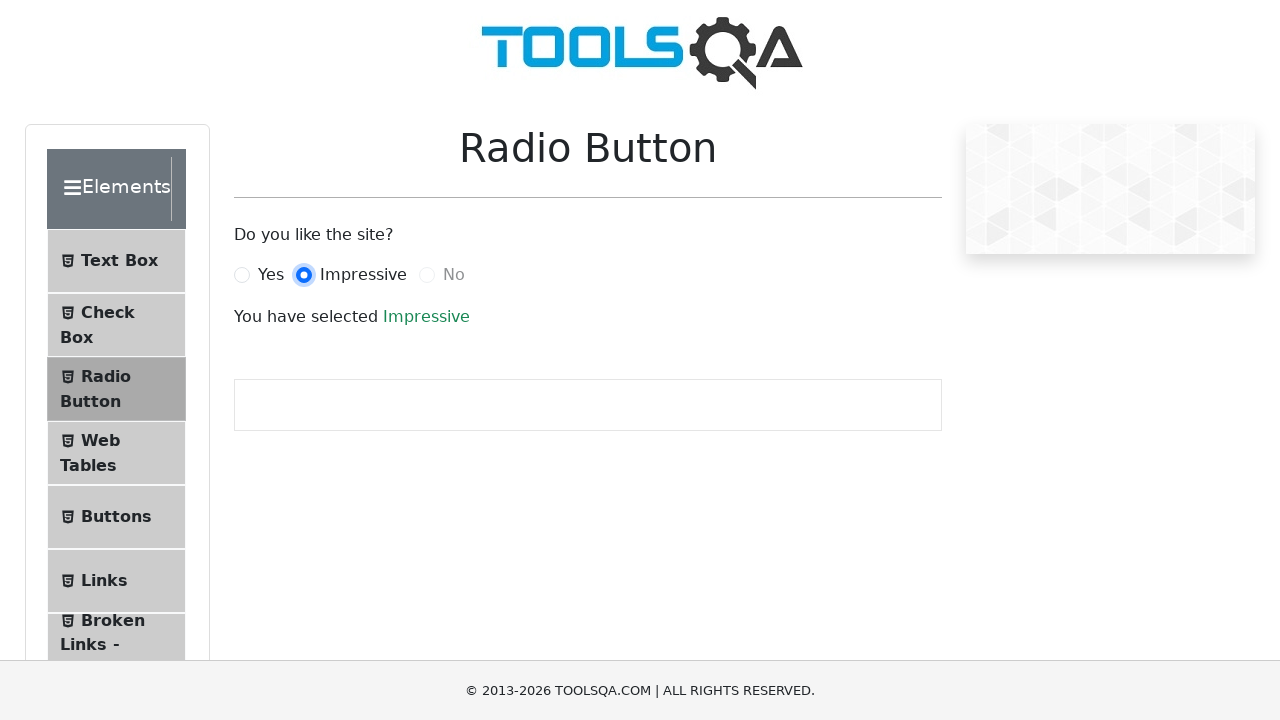

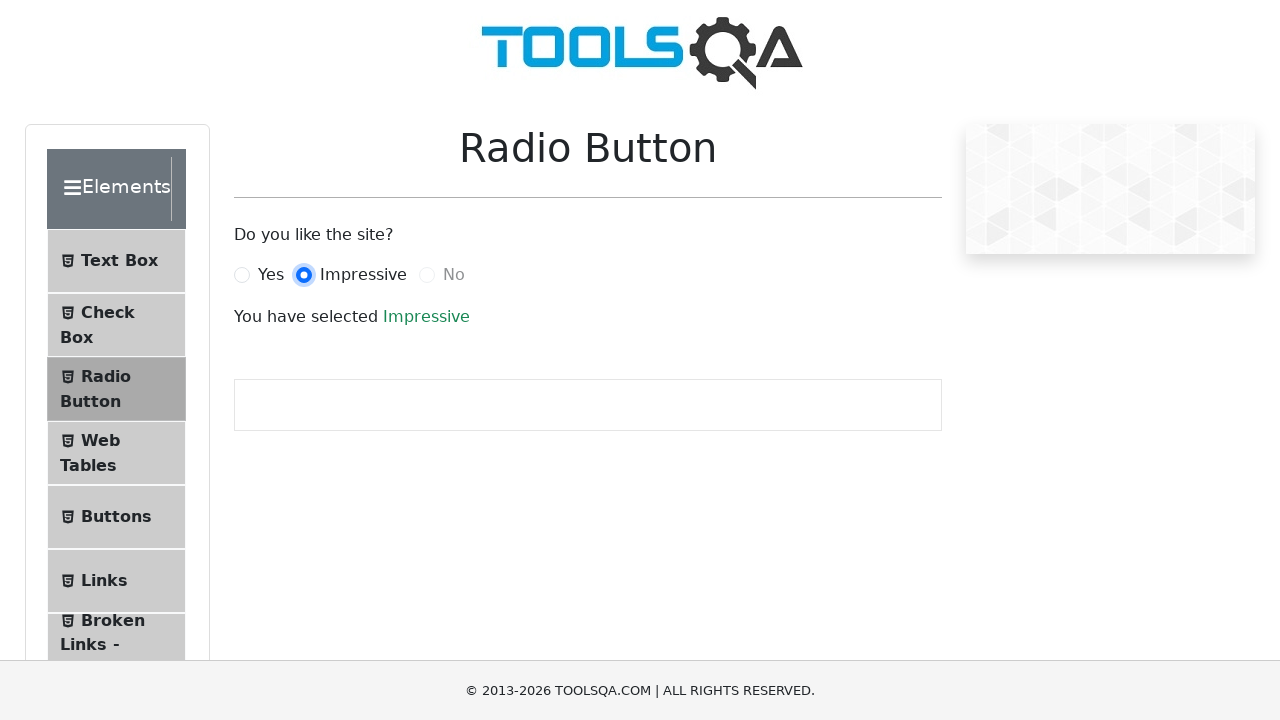